Tests calculator division functionality by calculating 99 divided by 11 and verifying the result equals 9

Starting URL: https://greyli.github.io/calculator/

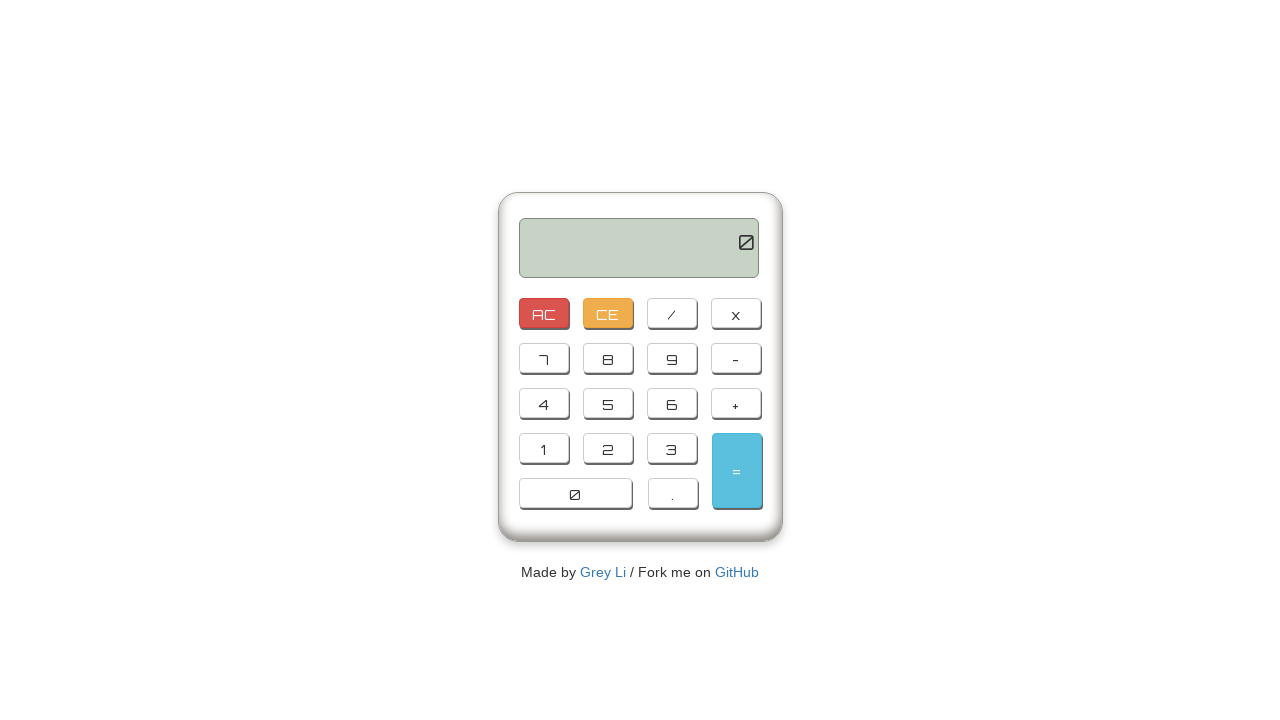

Clicked first 9 button at (672, 358) on button:has-text('9')
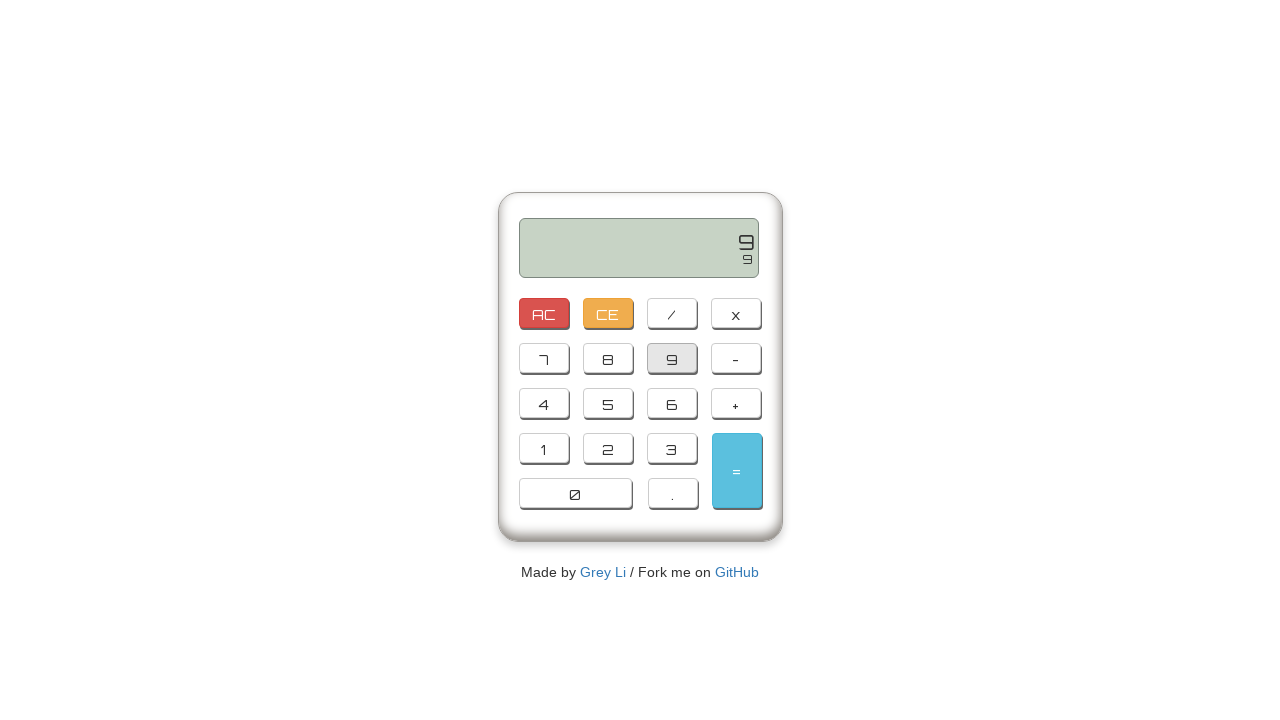

Clicked second 9 button to enter 99 at (672, 358) on button:has-text('9')
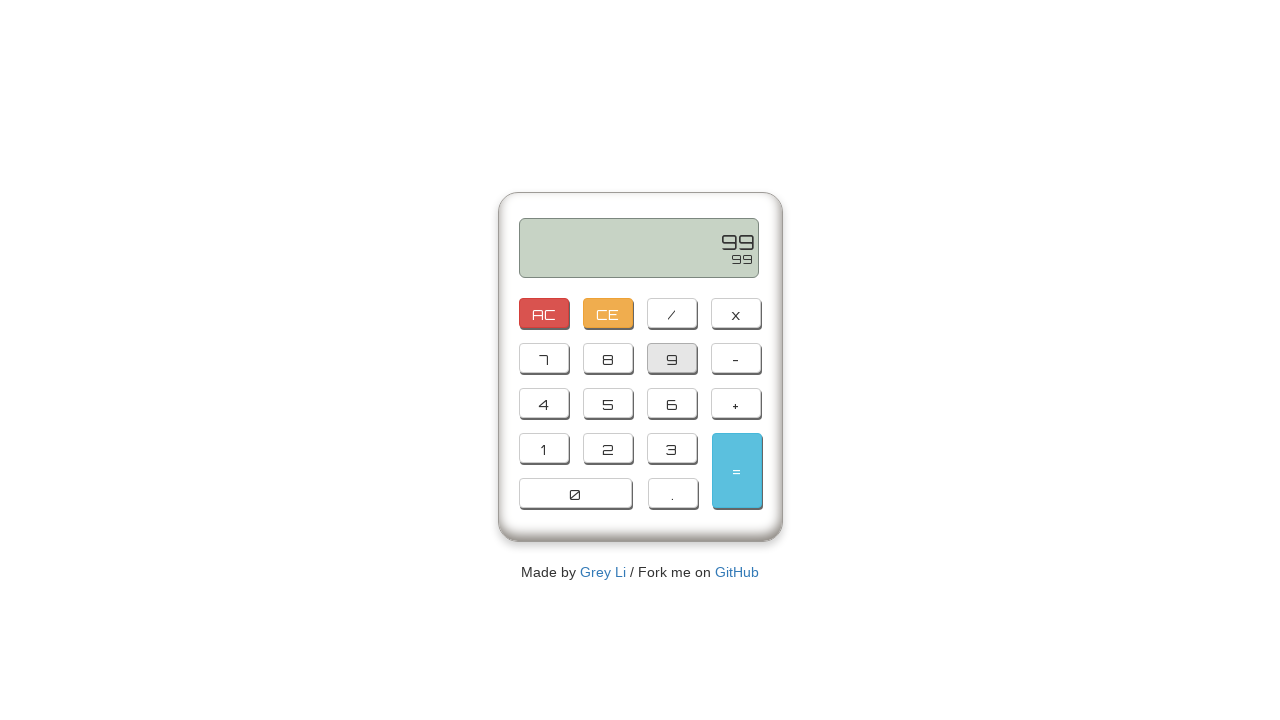

Clicked division operator button at (672, 313) on button:has-text('/')
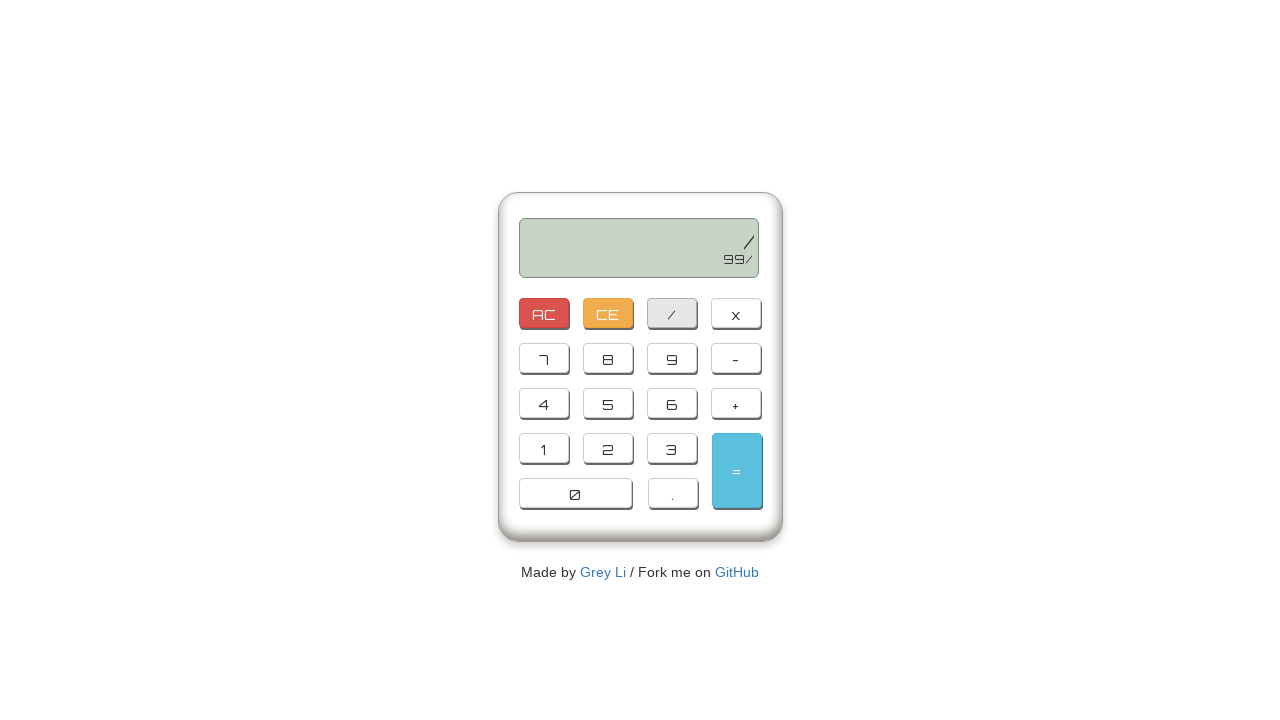

Clicked first 1 button at (544, 448) on button:has-text('1')
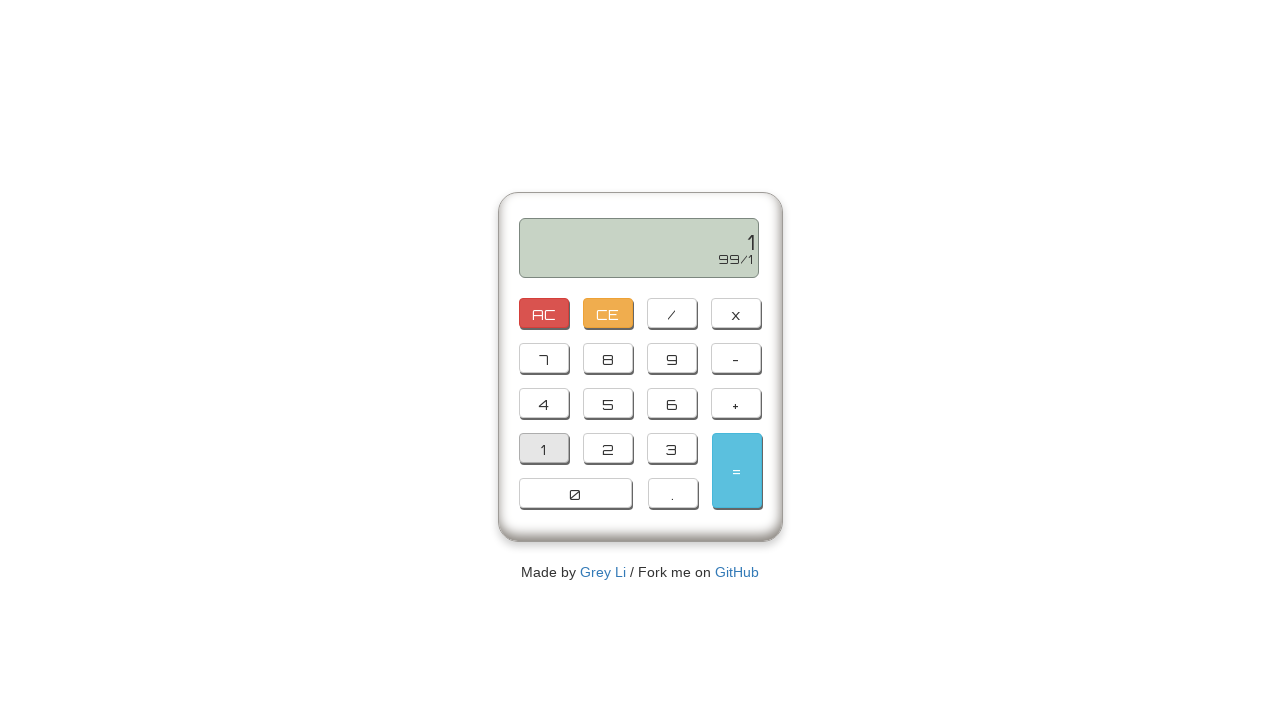

Clicked second 1 button to enter 11 at (544, 448) on button:has-text('1')
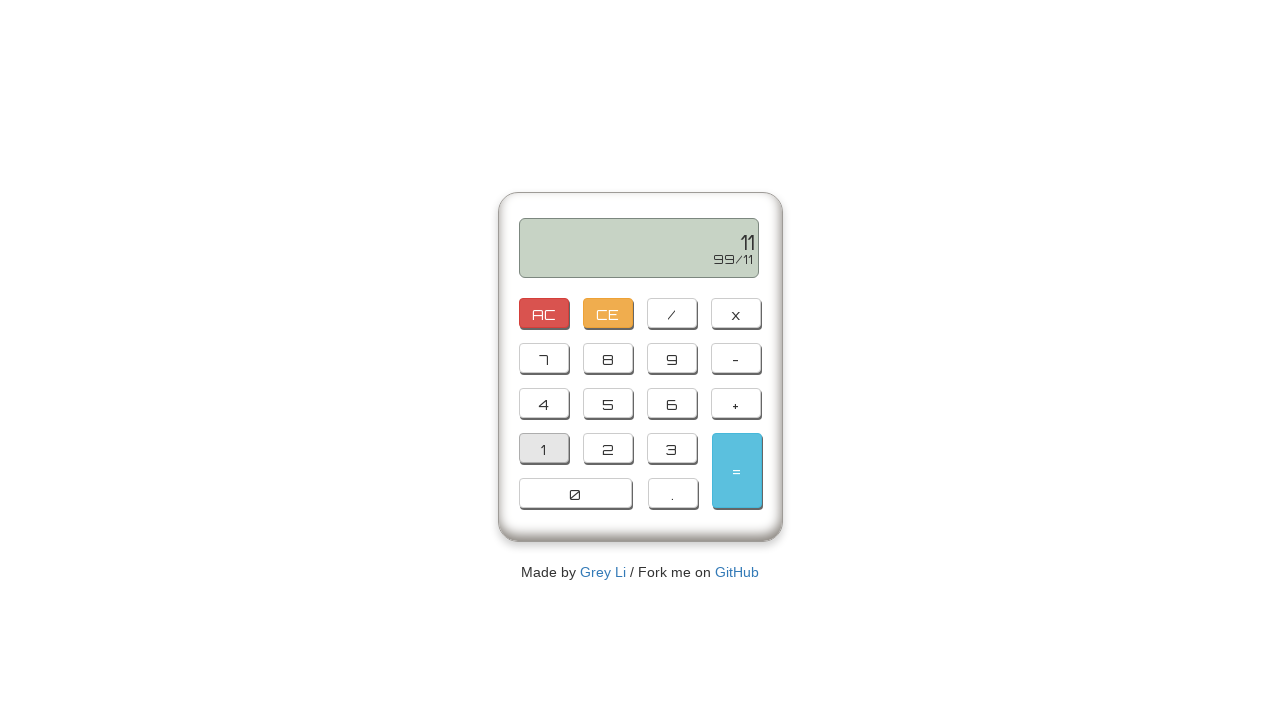

Clicked equals button to calculate 99 divided by 11 at (736, 470) on #resultButton
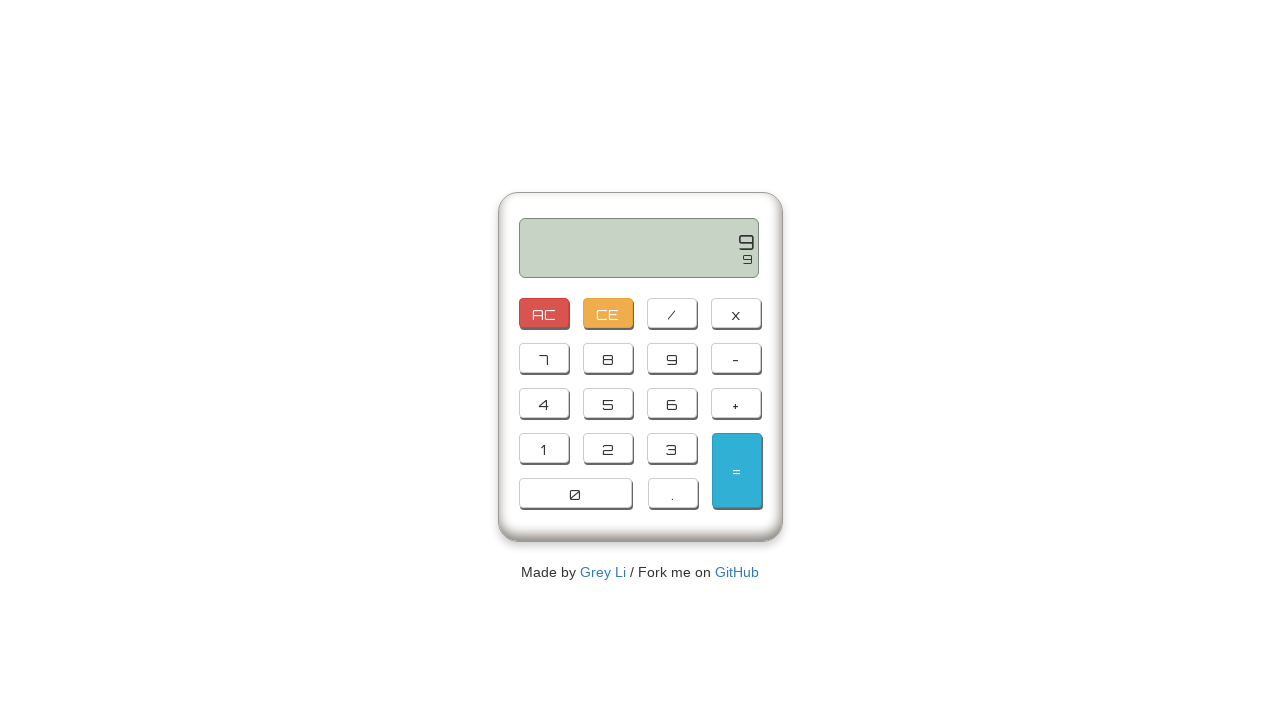

Retrieved output text: '9'
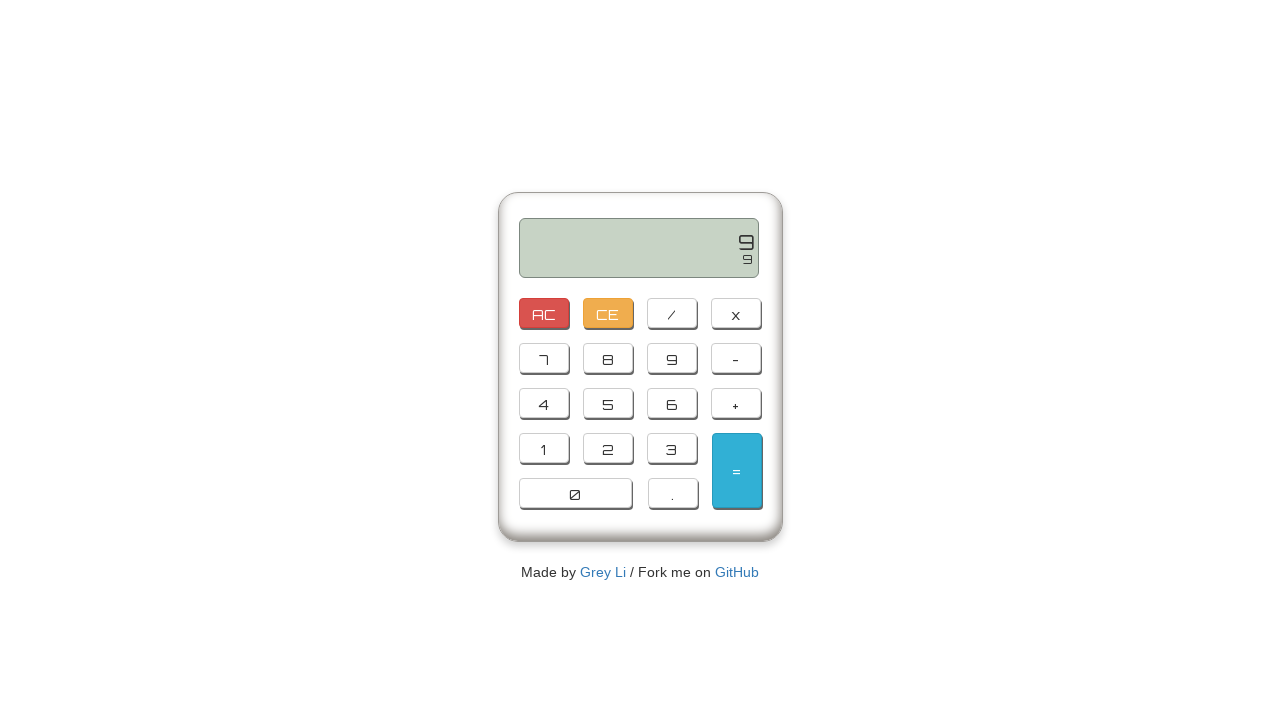

Assertion passed: result equals 9
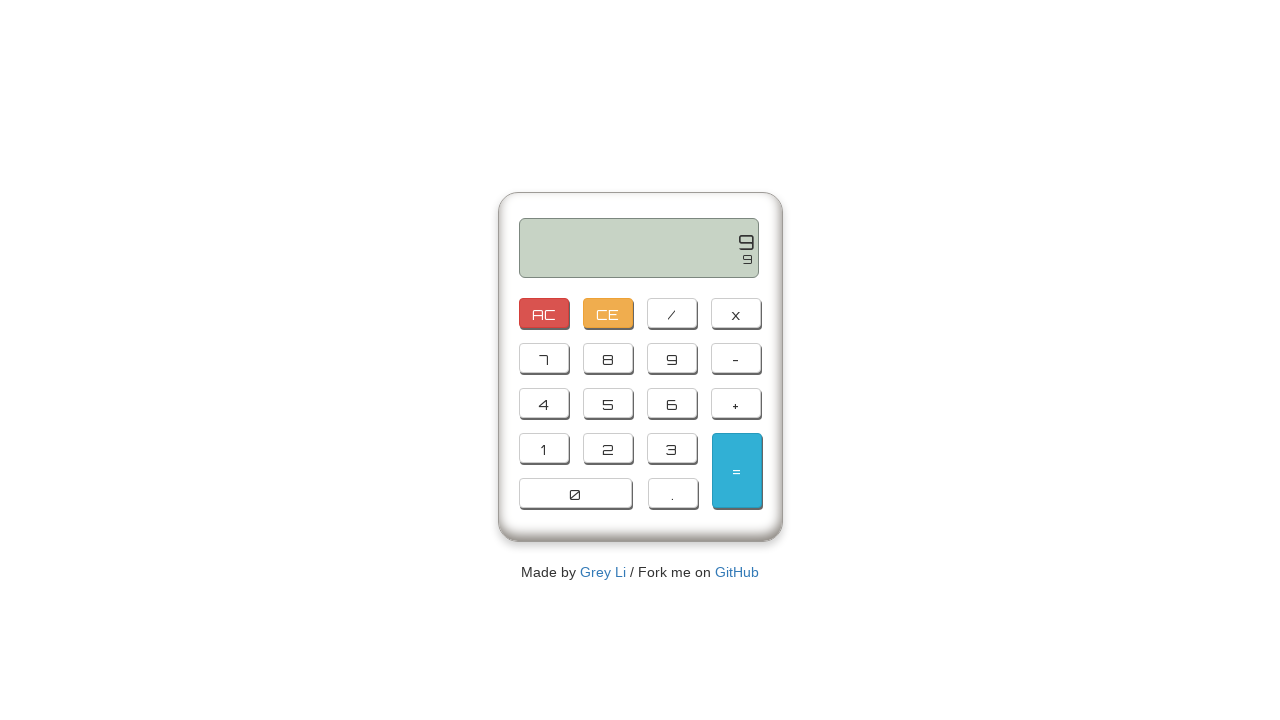

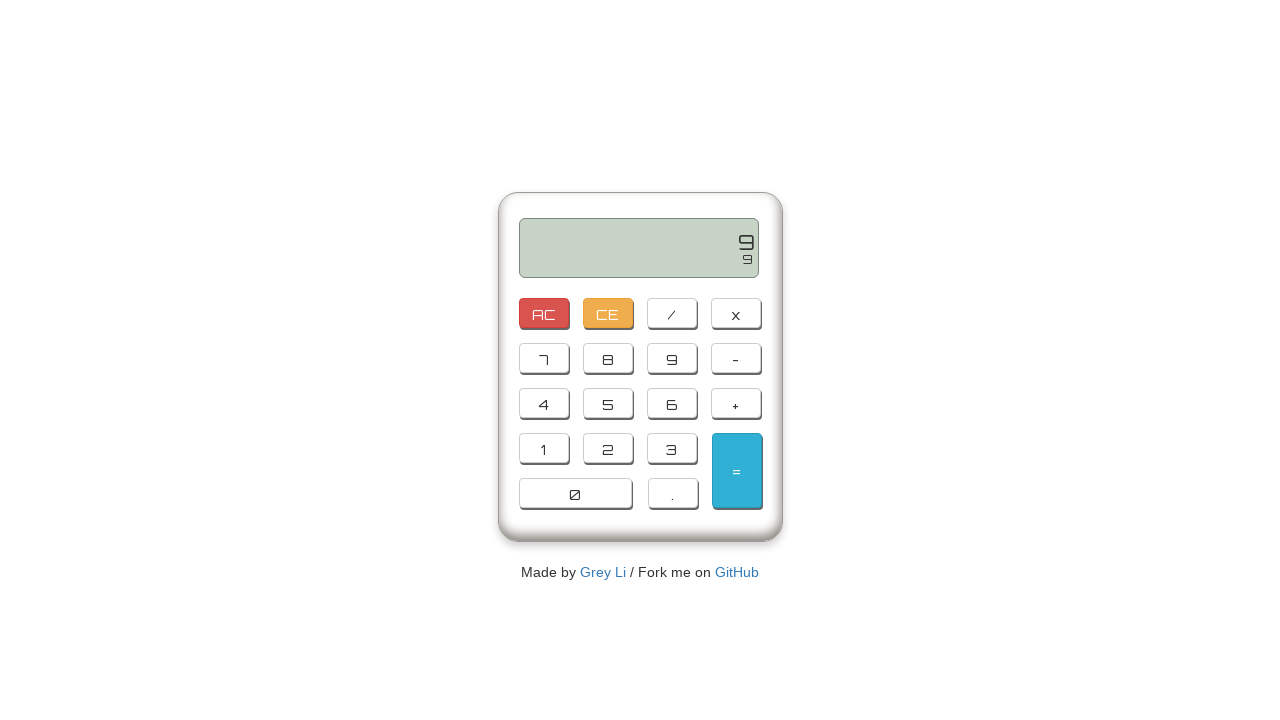